Tests the jQuery UI datepicker widget by switching to the demo iframe, opening the datepicker, navigating to the next month, and selecting the 22nd day.

Starting URL: https://jqueryui.com/datepicker/

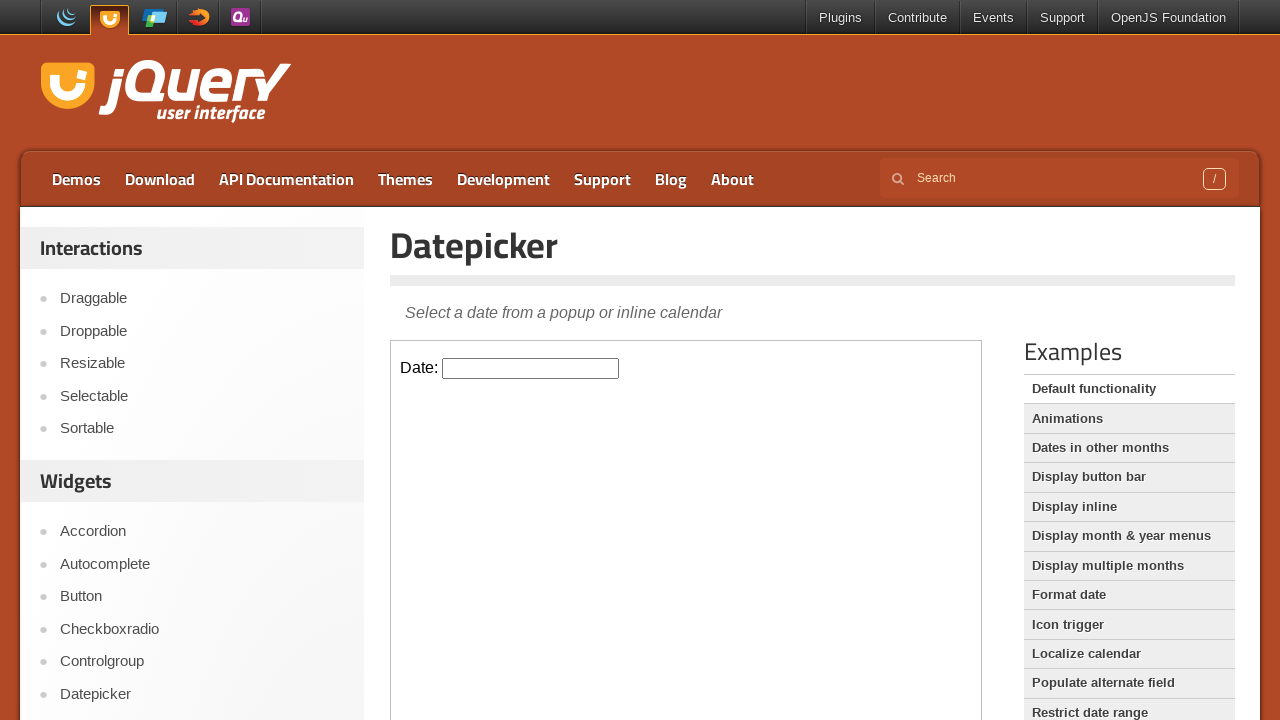

Located demo iframe containing datepicker
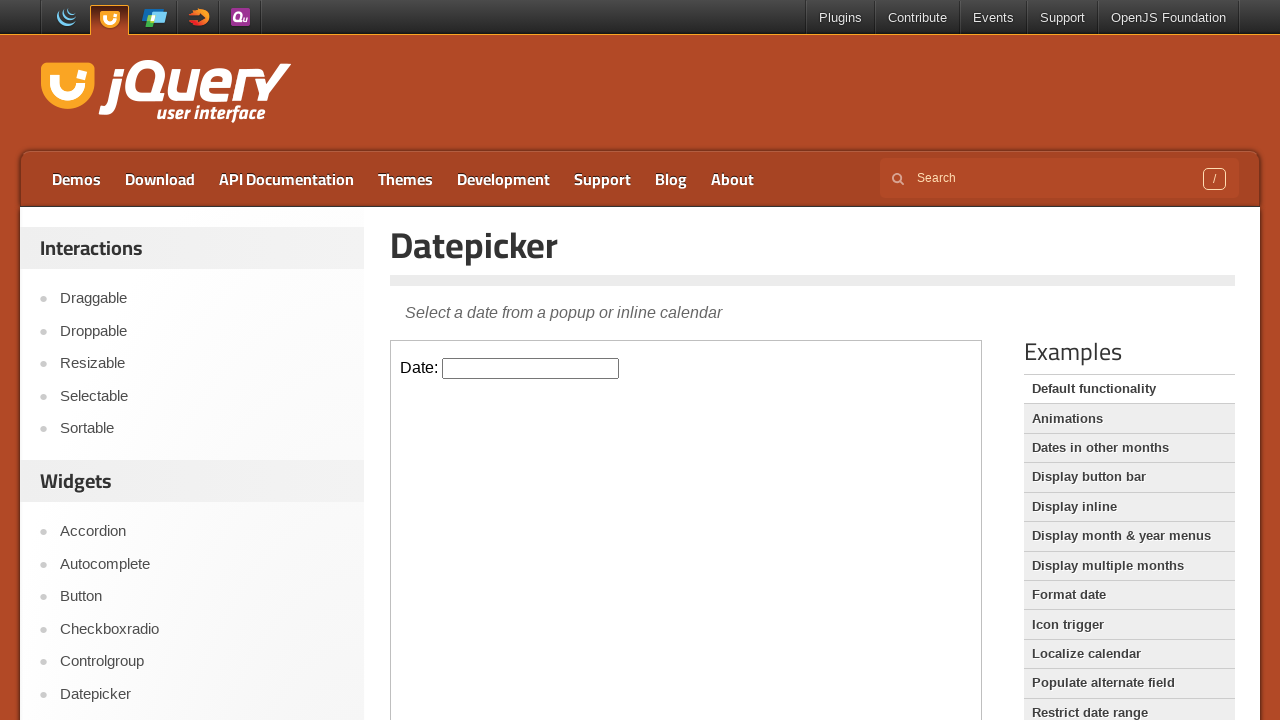

Clicked datepicker input to open calendar at (531, 368) on .demo-frame >> internal:control=enter-frame >> #datepicker
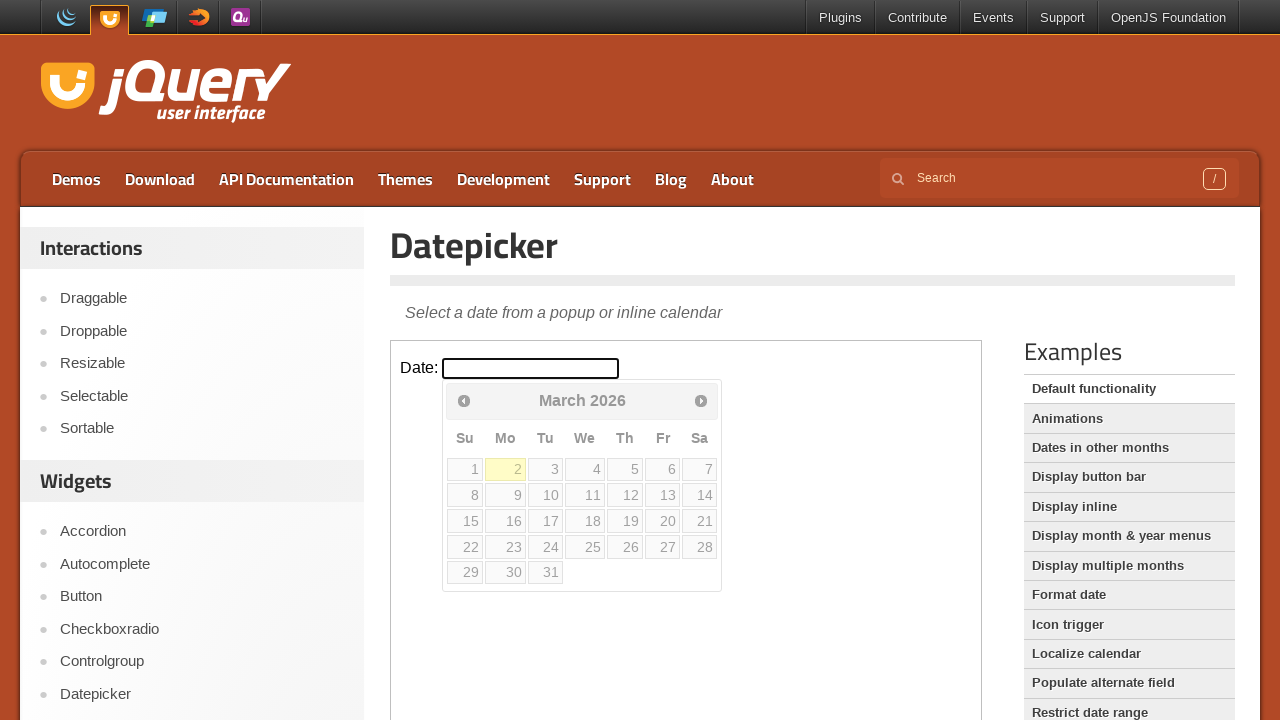

Clicked next month button to navigate forward at (701, 400) on .demo-frame >> internal:control=enter-frame >> a[data-handler='next']
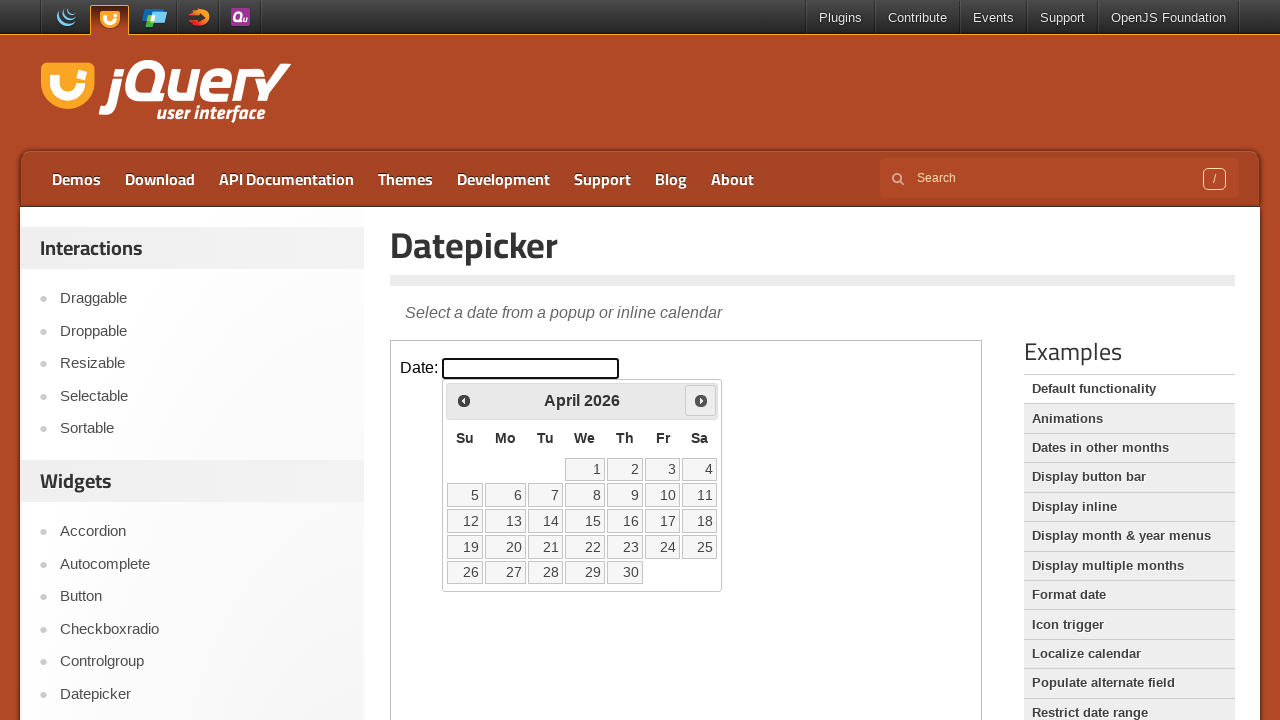

Selected the 22nd day of the month at (585, 547) on .demo-frame >> internal:control=enter-frame >> a:text('22')
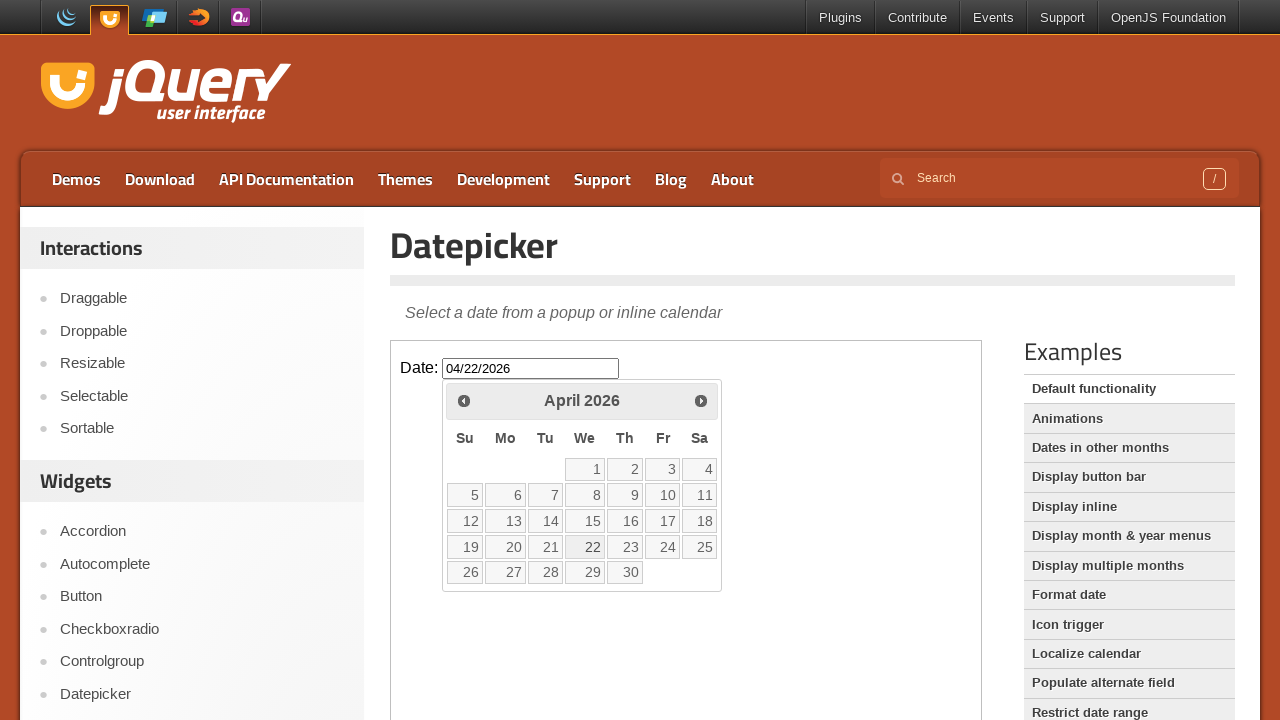

Waited for date to populate in input field
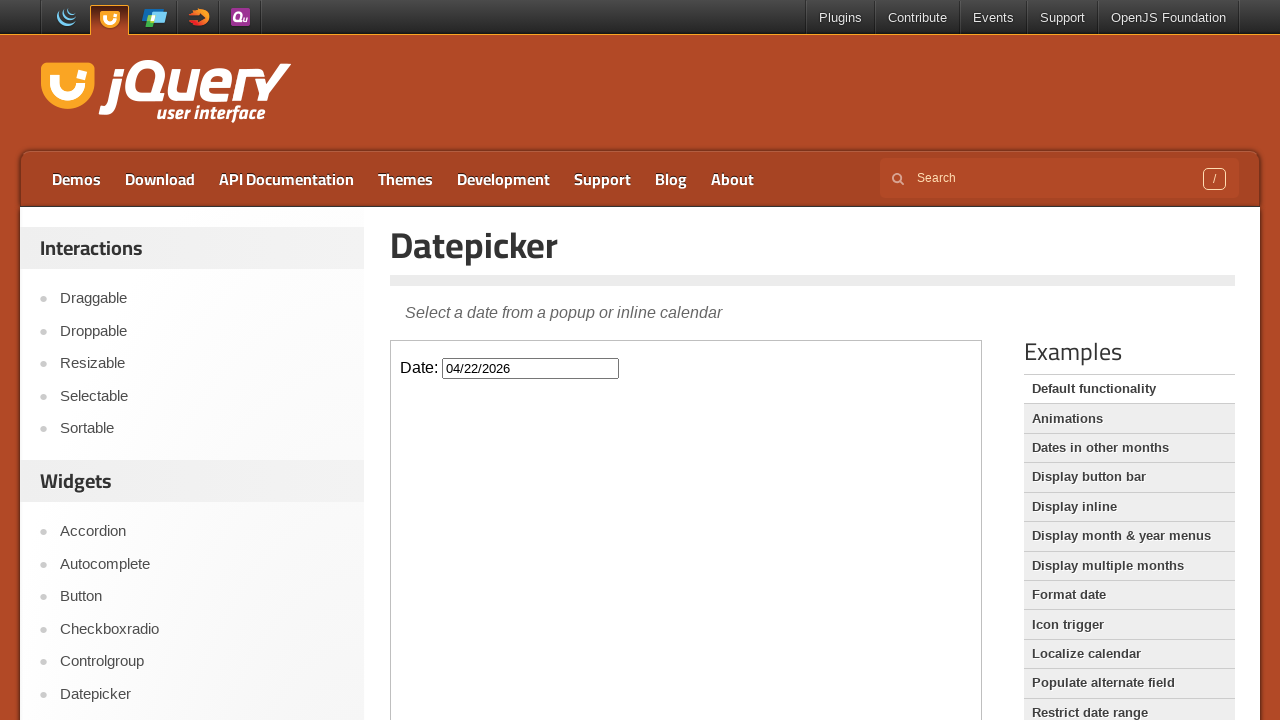

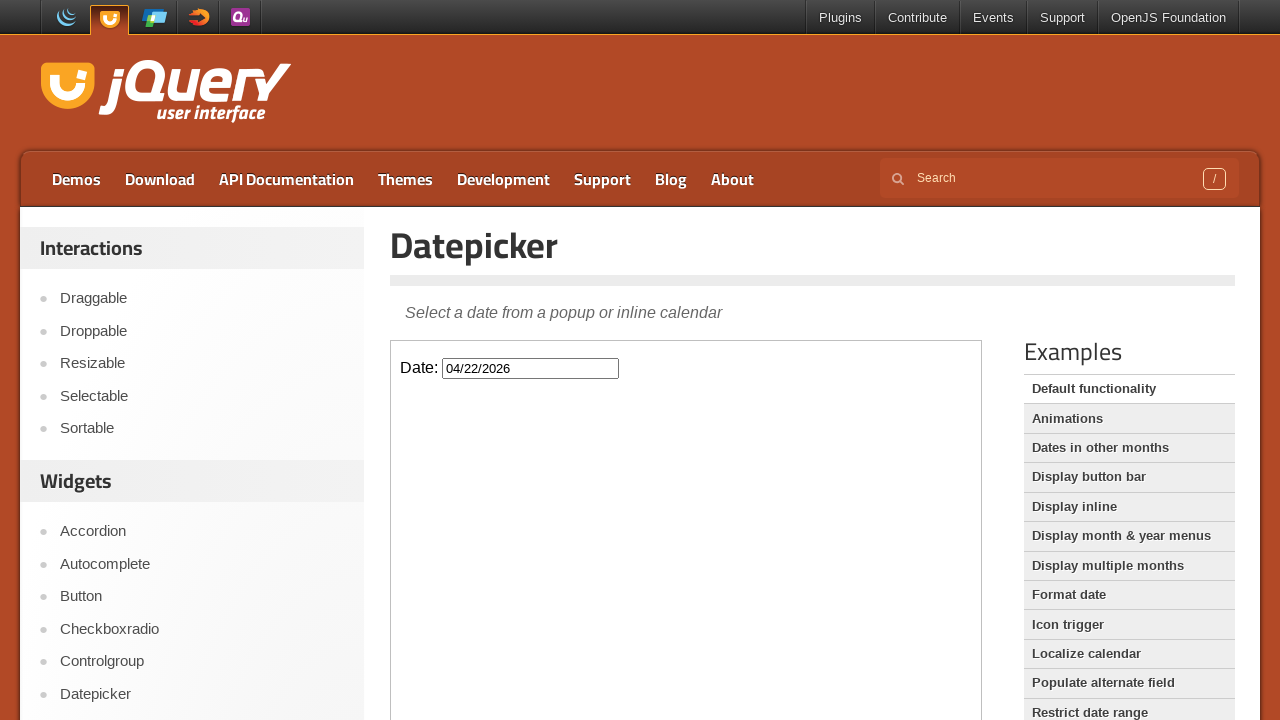